Tests data persistence by creating items, marking one complete, and reloading the page.

Starting URL: https://demo.playwright.dev/todomvc

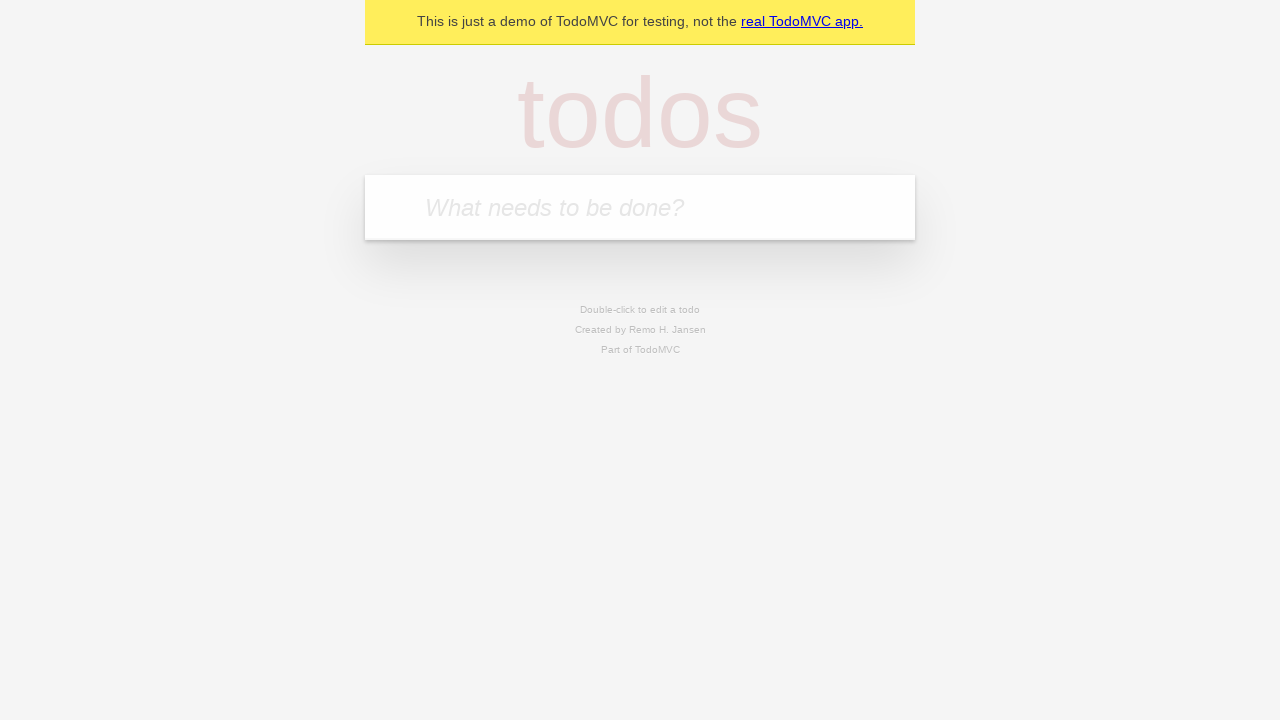

Filled new todo input with 'buy some cheese' on .new-todo
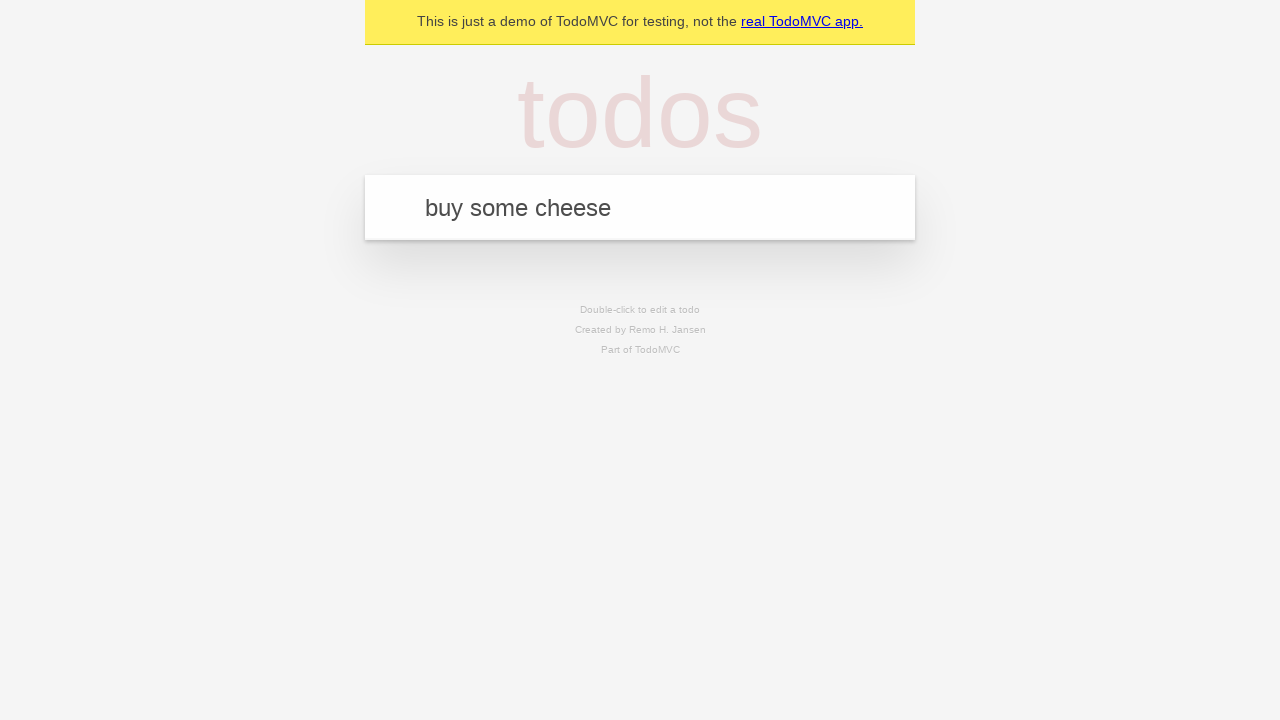

Pressed Enter to create first todo item on .new-todo
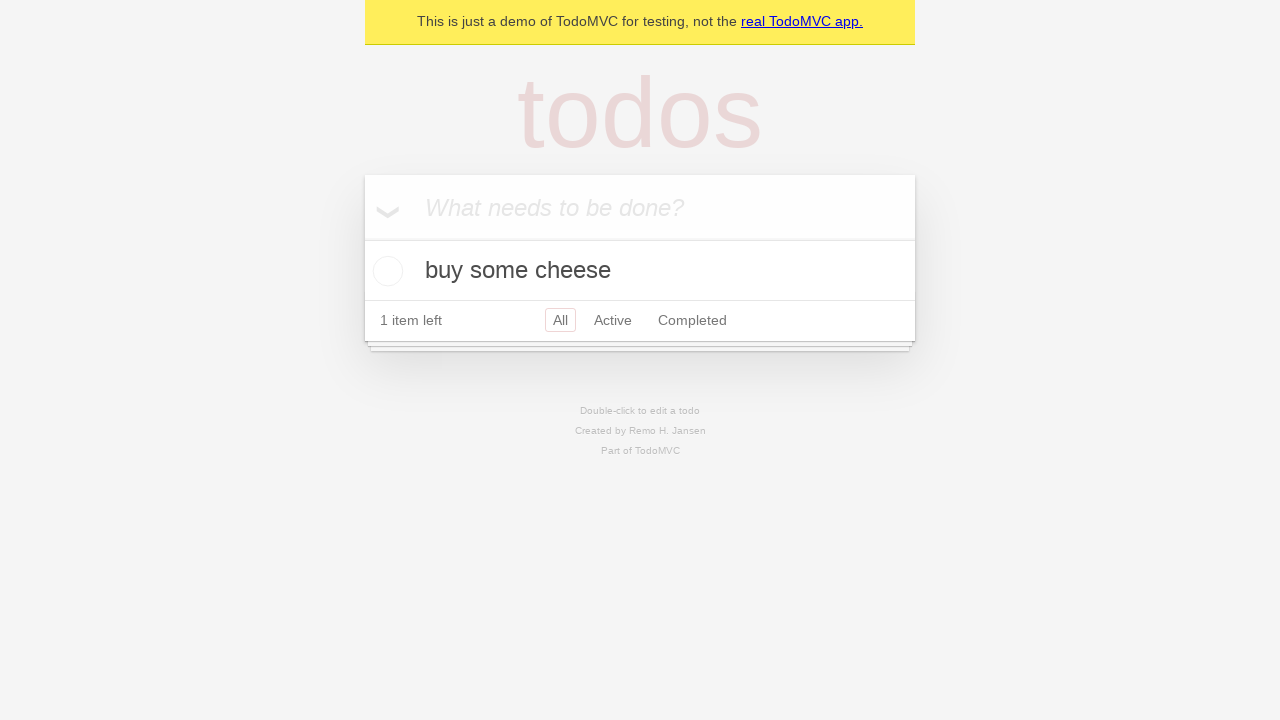

Filled new todo input with 'feed the cat' on .new-todo
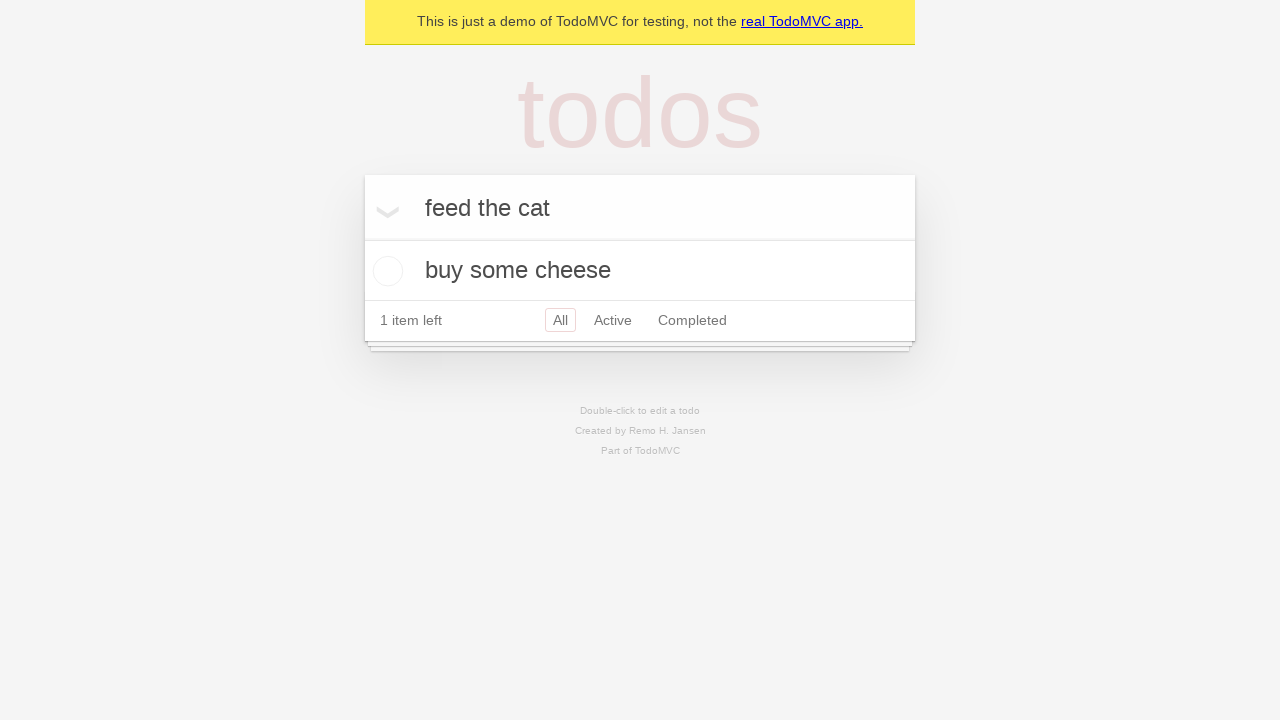

Pressed Enter to create second todo item on .new-todo
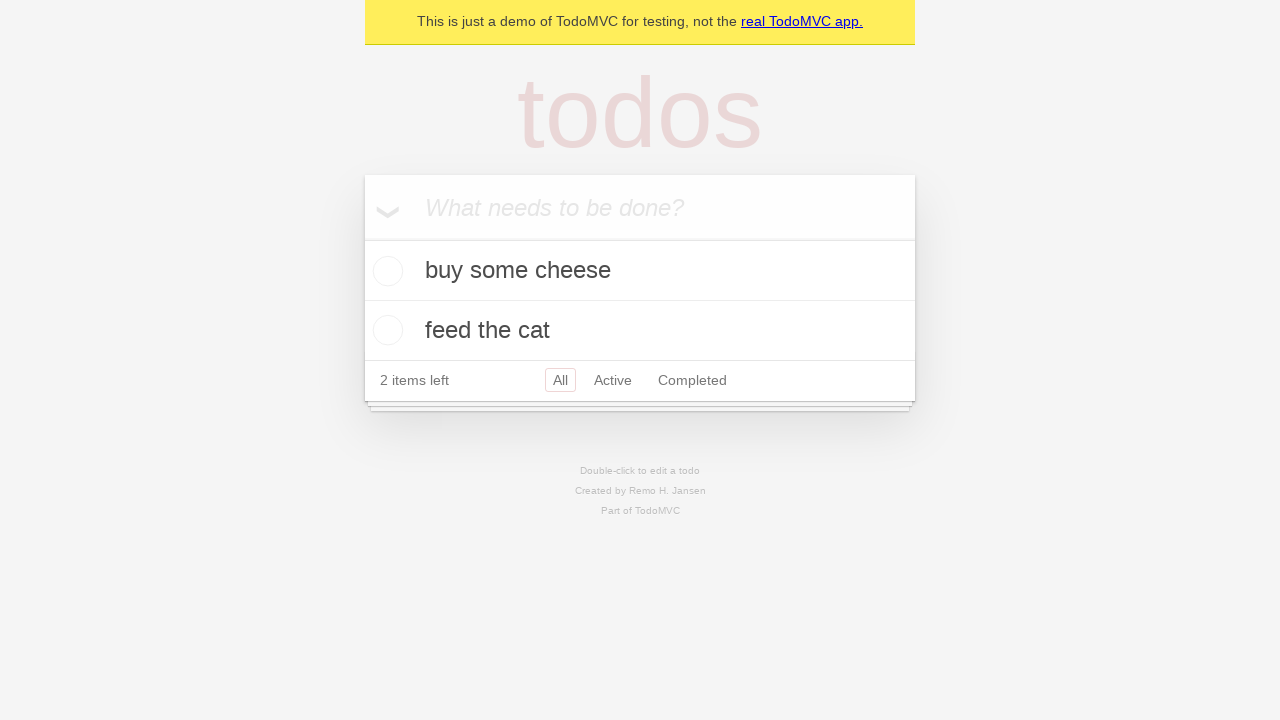

Waited for both todo items to appear in the list
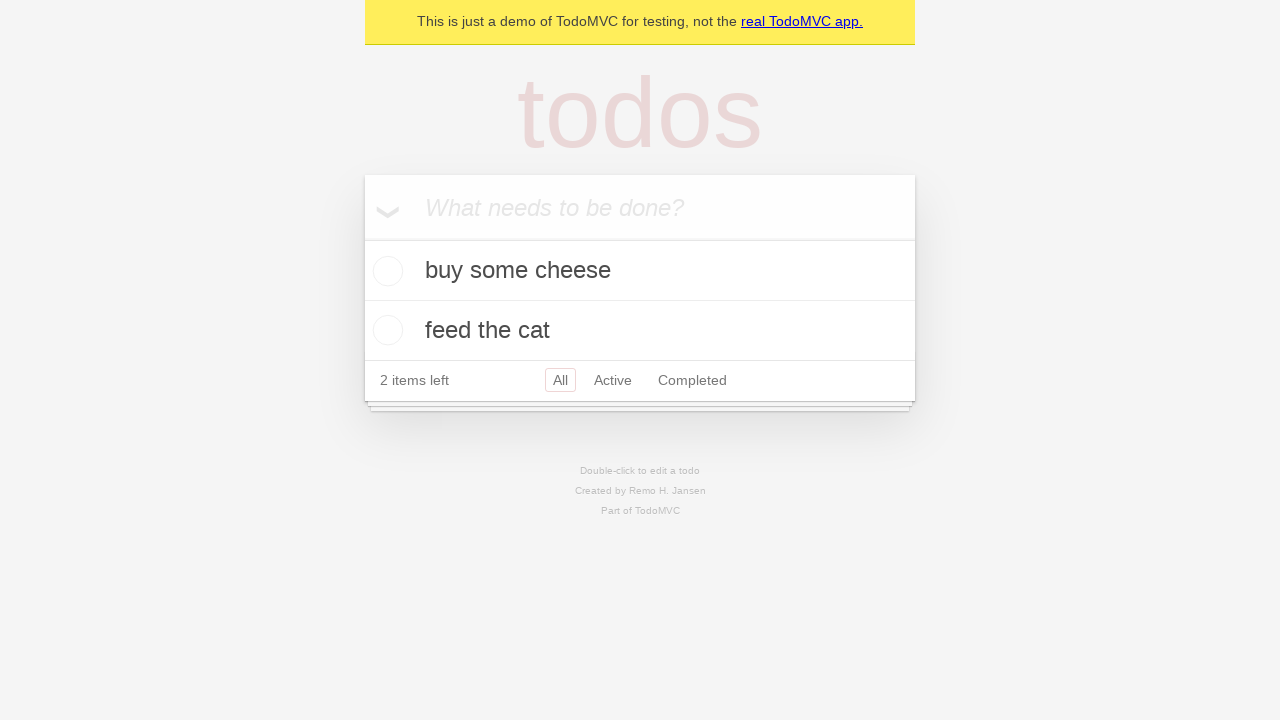

Marked first todo item as complete at (385, 271) on .todo-list li >> nth=0 >> .toggle
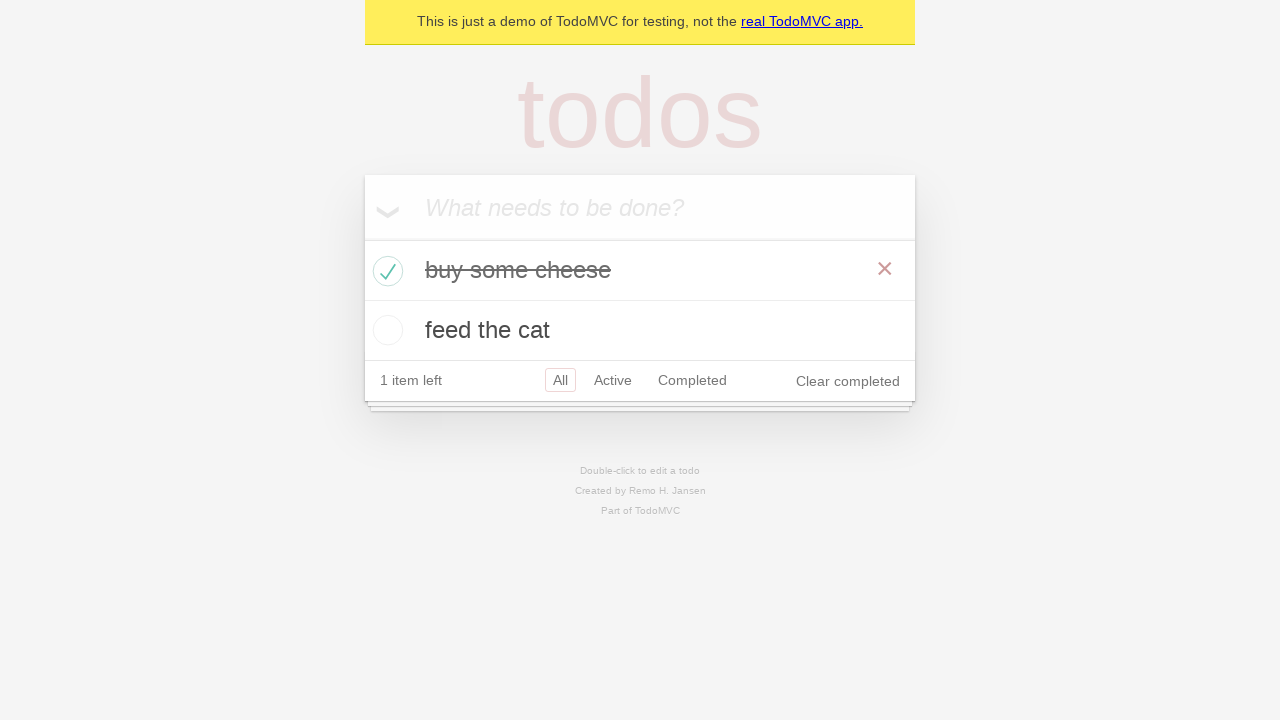

Reloaded the page to test data persistence
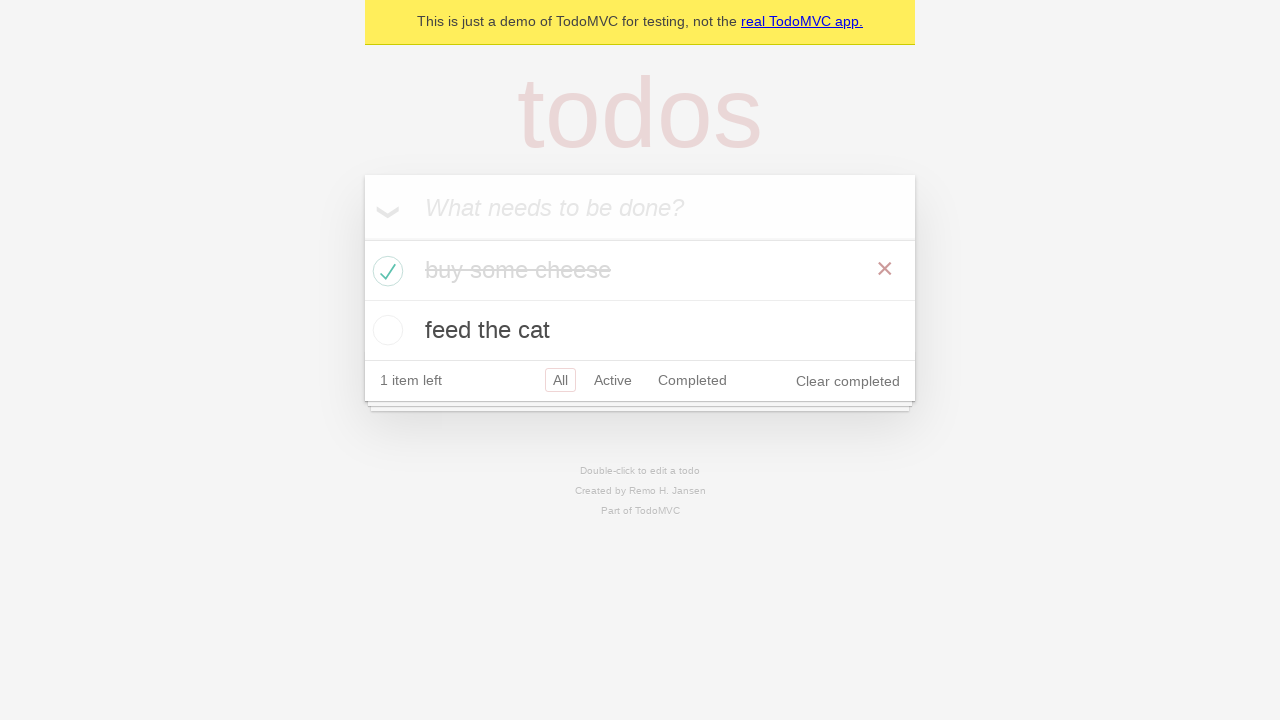

Waited for todo items to load after page reload
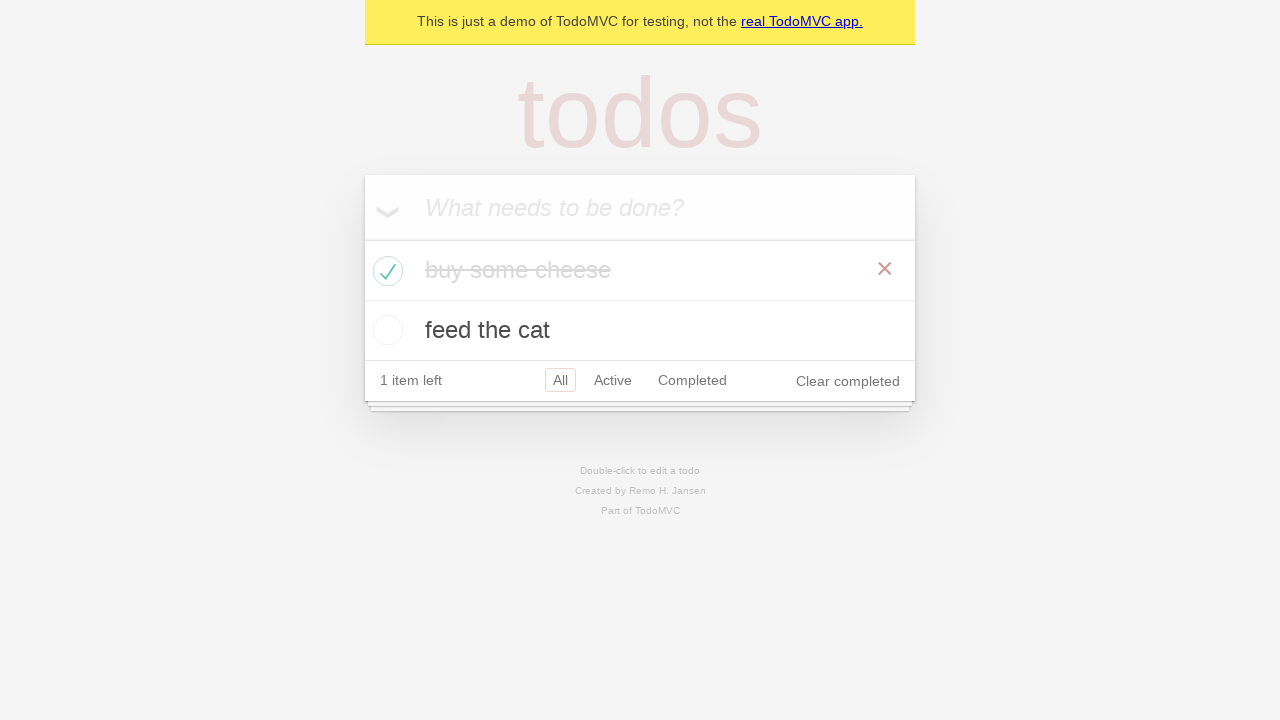

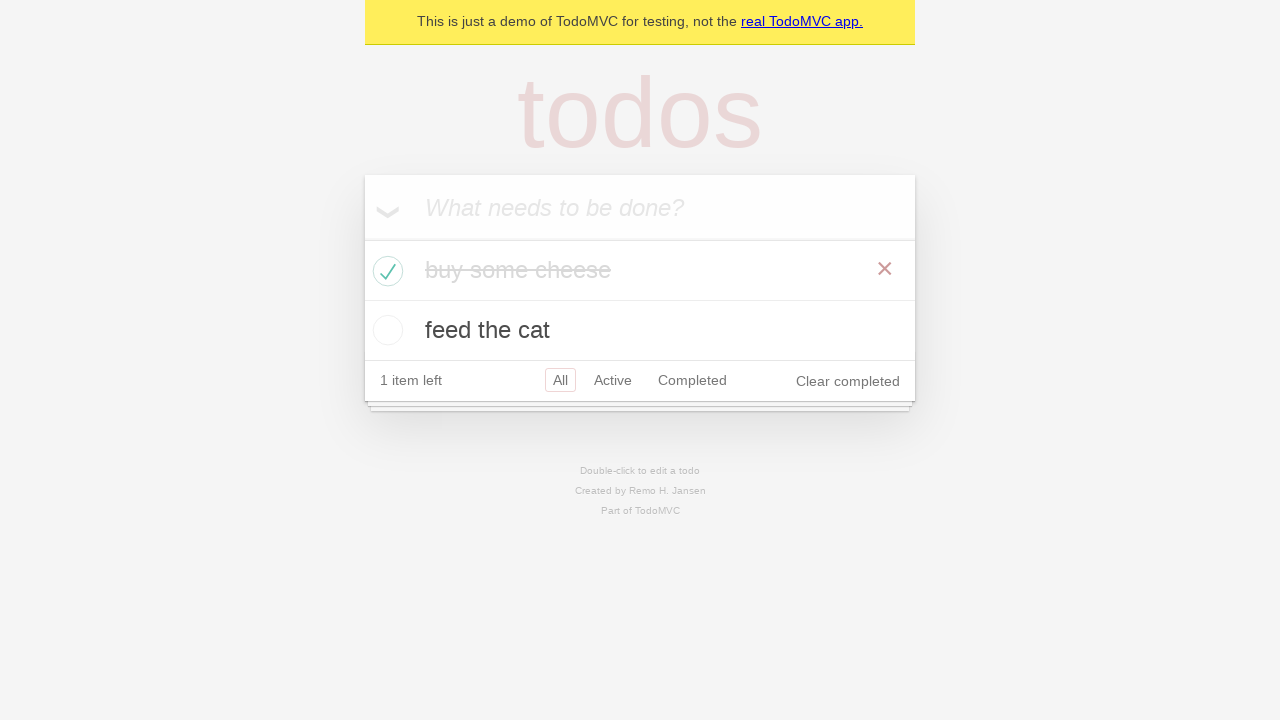